Tests handling of a JavaScript prompt alert by entering text and verifying the entered text is displayed in the result

Starting URL: https://the-internet.herokuapp.com/javascript_alerts

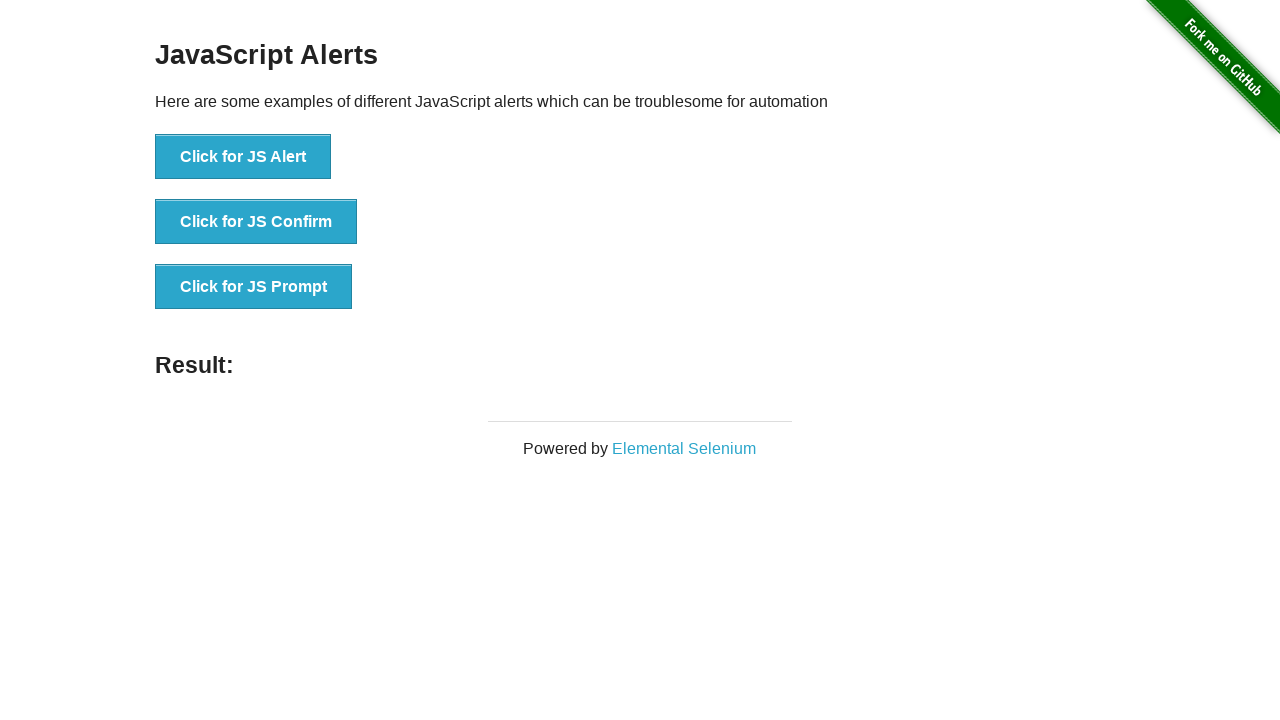

Set up dialog handler to accept prompt with text 'Welcome to my universe'
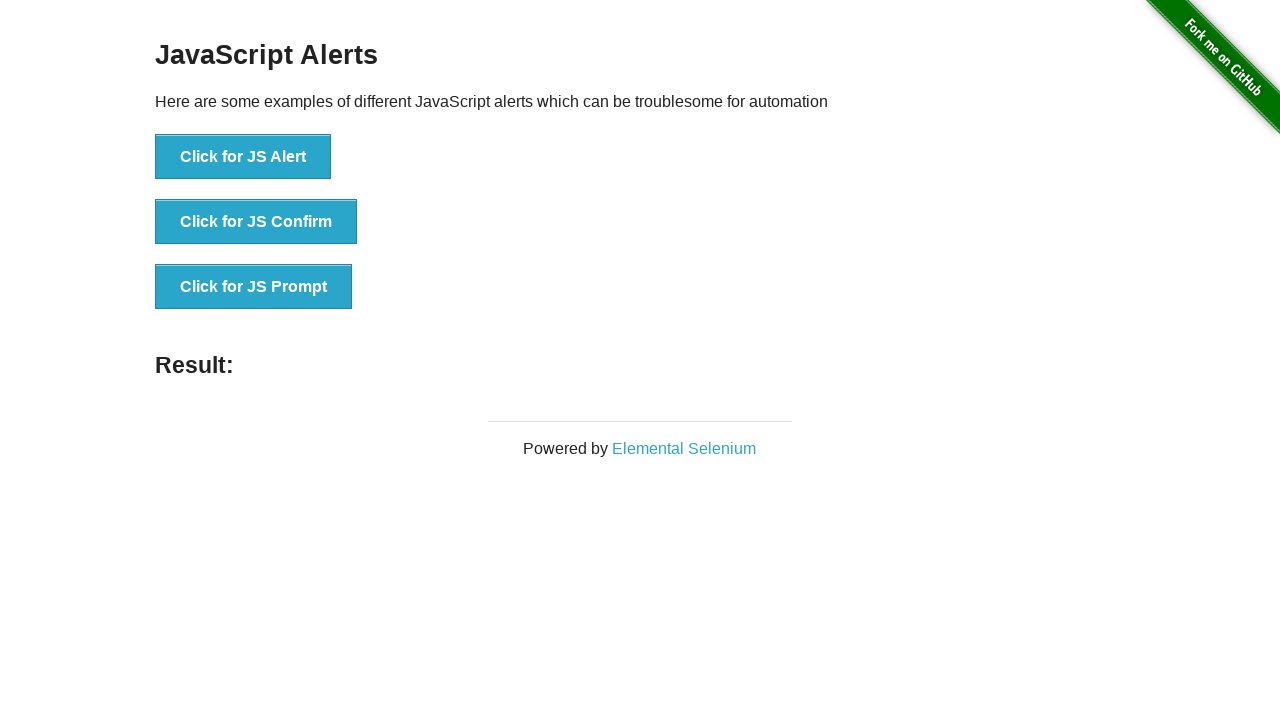

Clicked button to trigger JavaScript prompt alert at (254, 287) on [onclick='jsPrompt()']
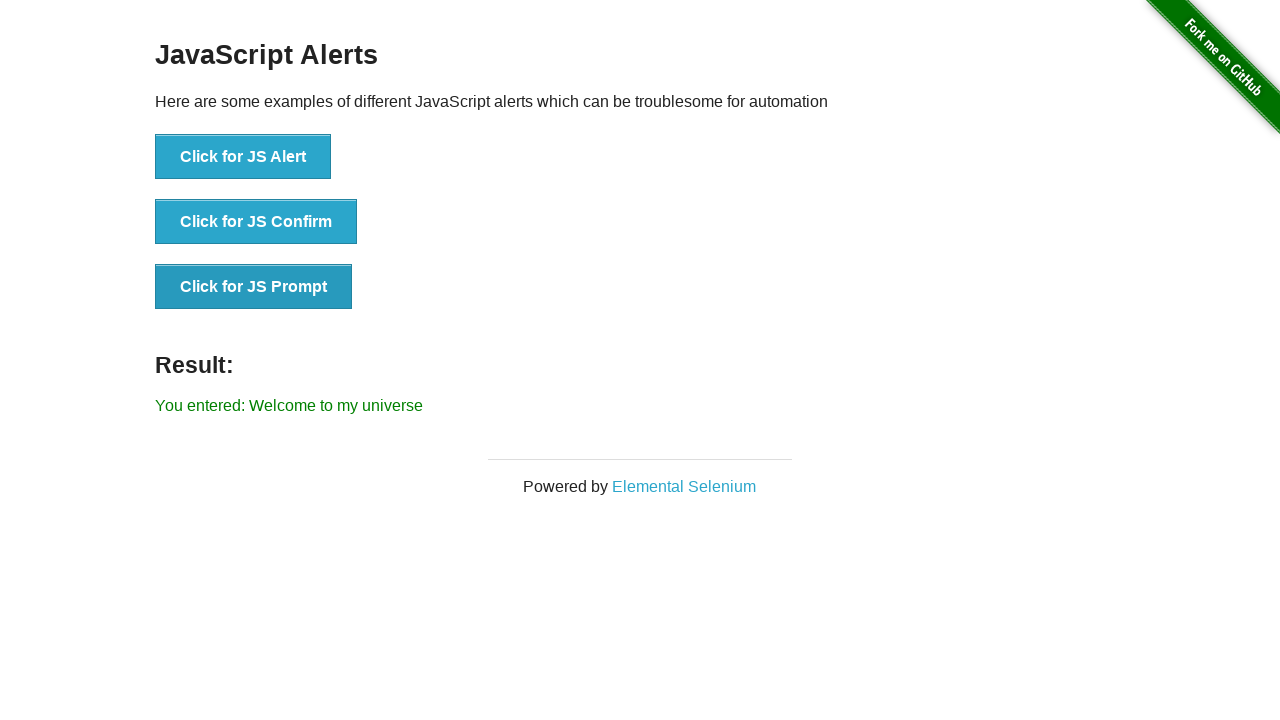

Waited for result element to appear
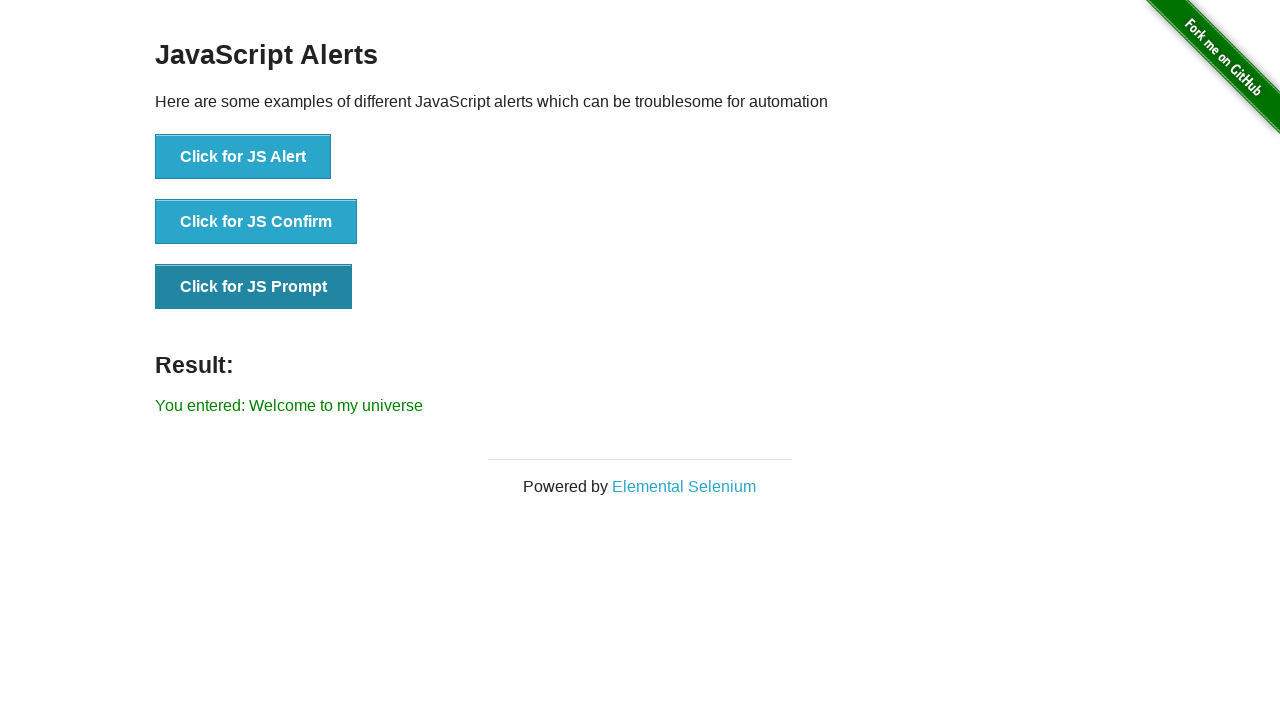

Verified that entered text 'Welcome to my universe' is displayed in result
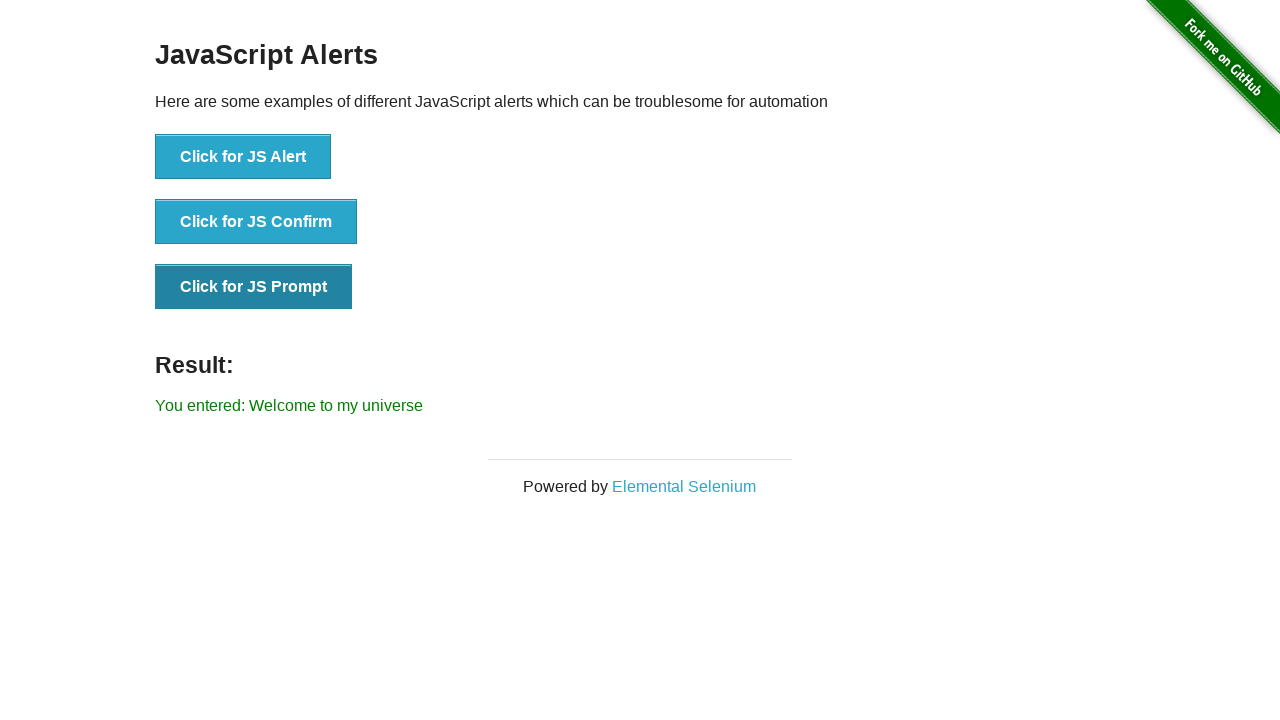

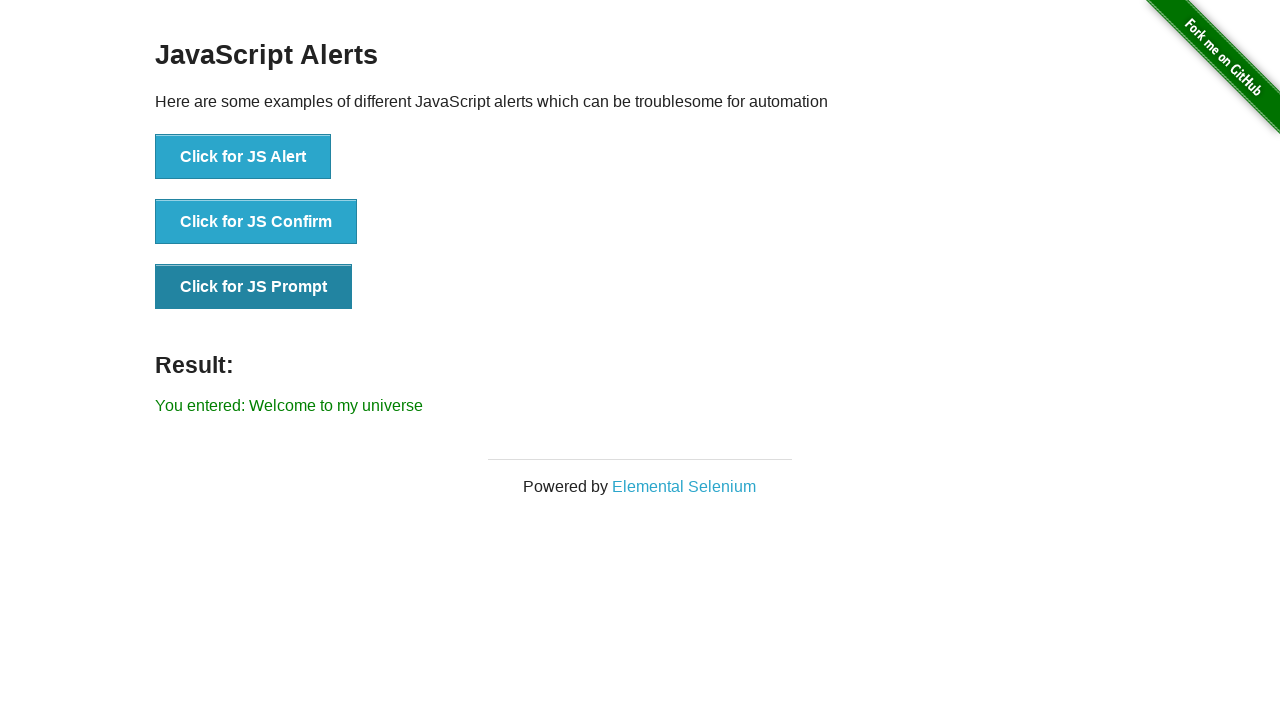